Tests a registration form by filling in required fields (first name, last name, email) and submitting the form, then verifies successful registration by checking for a congratulations message

Starting URL: http://suninjuly.github.io/registration1.html

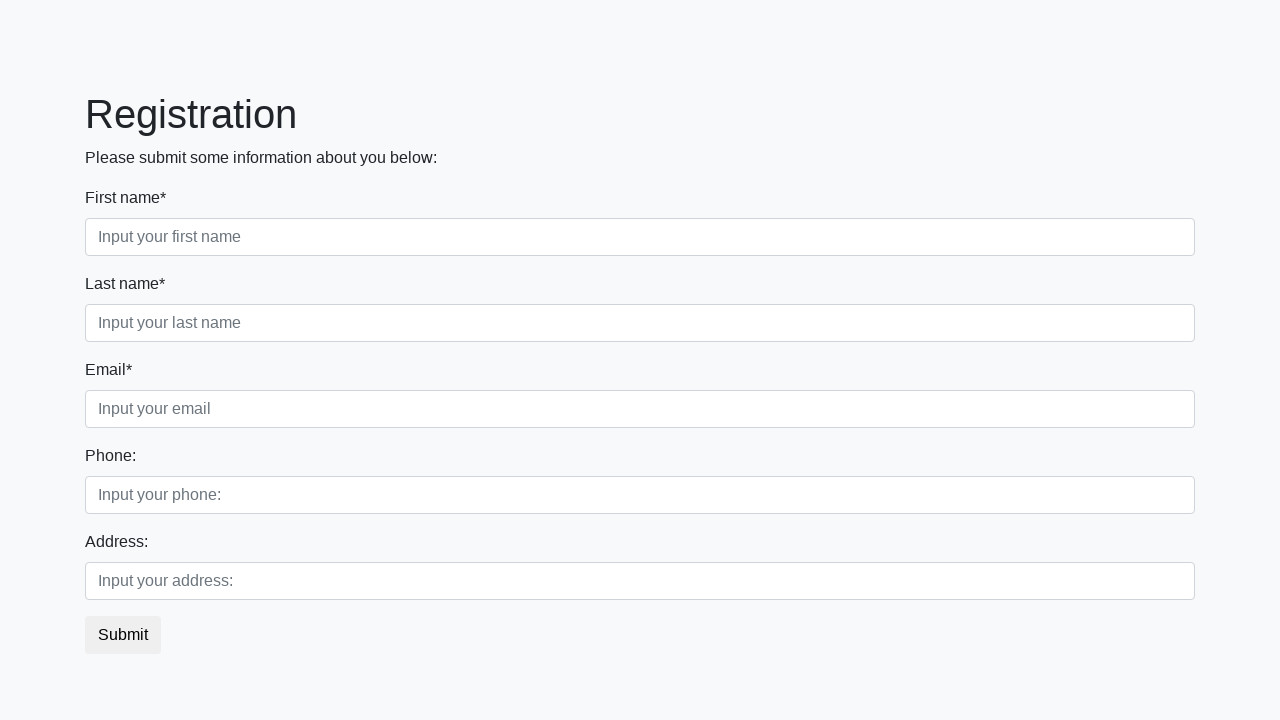

Filled first name field with 'Ivan' on .form-control.first
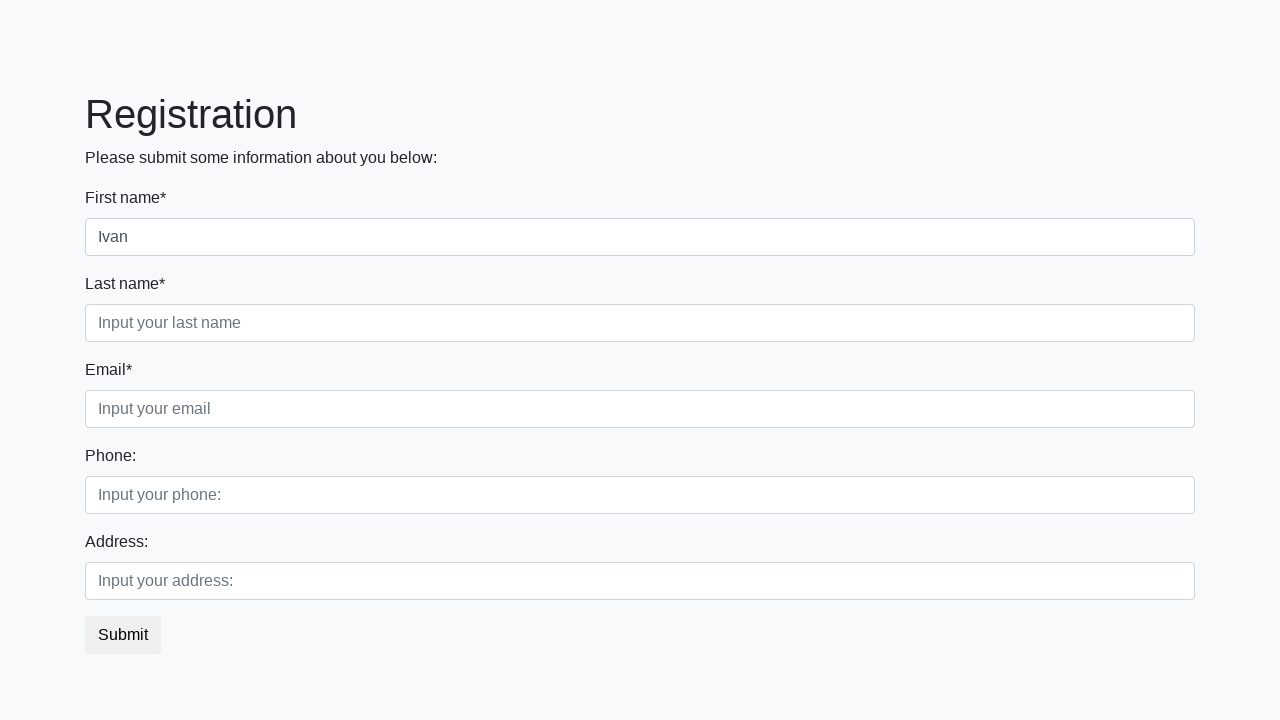

Filled last name field with 'Petrov' on .form-control.second
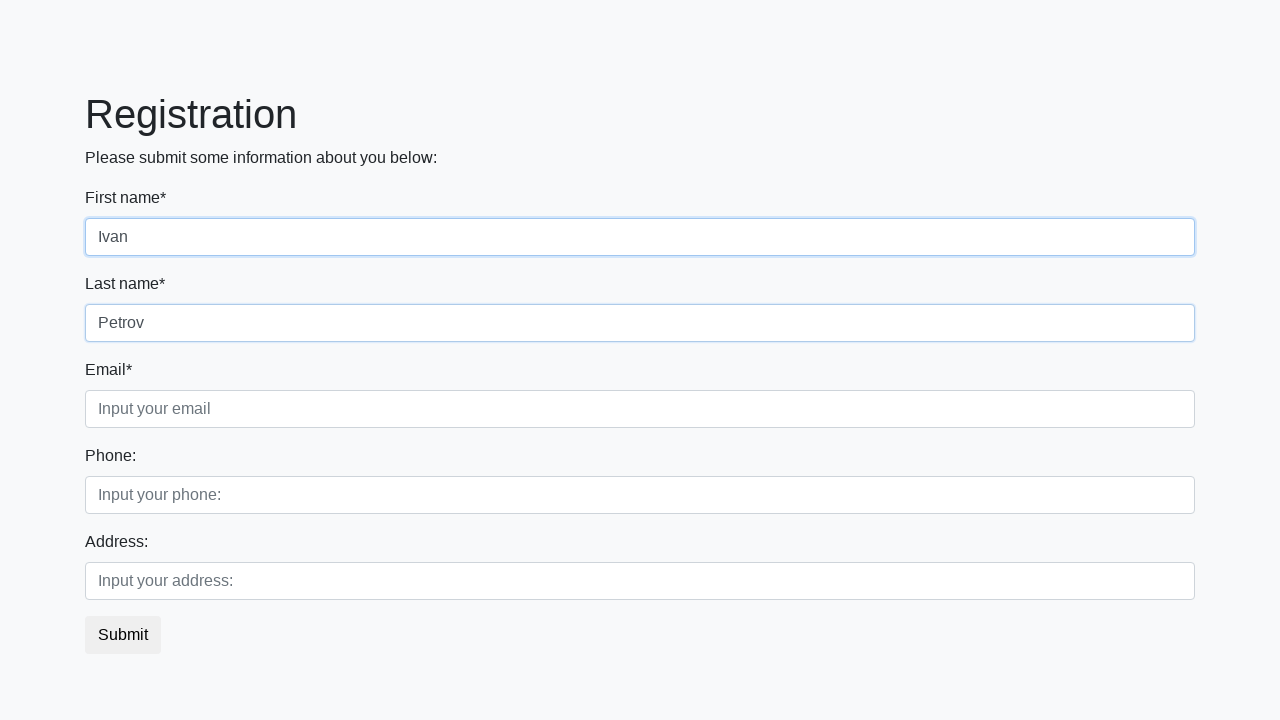

Filled email field with 'testuser@example.com' on .form-control.third
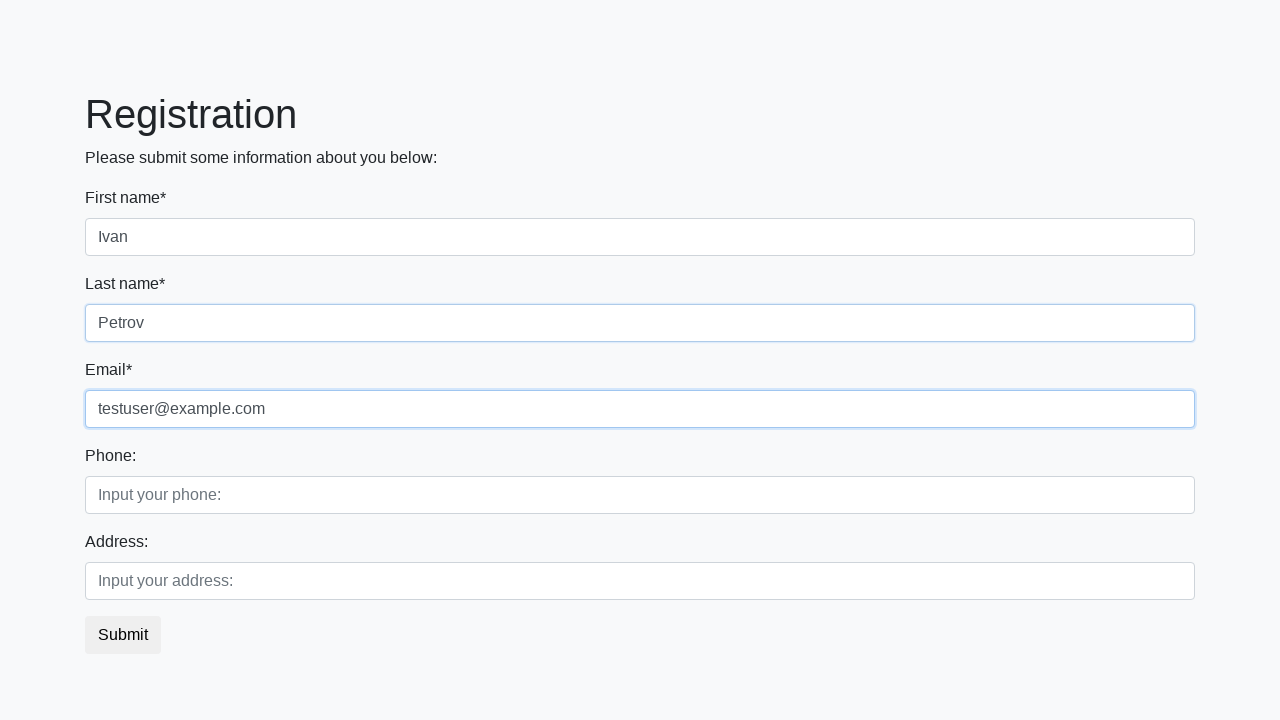

Clicked submit button to register at (123, 635) on button.btn
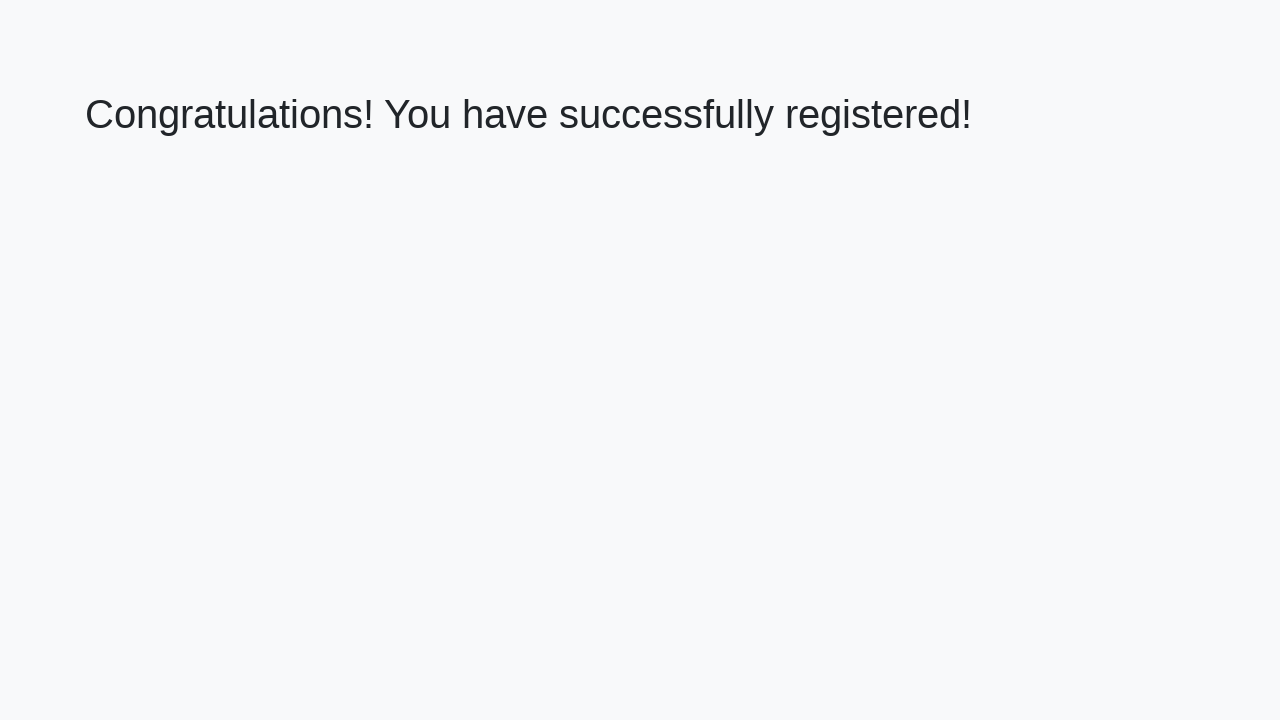

Success message element loaded
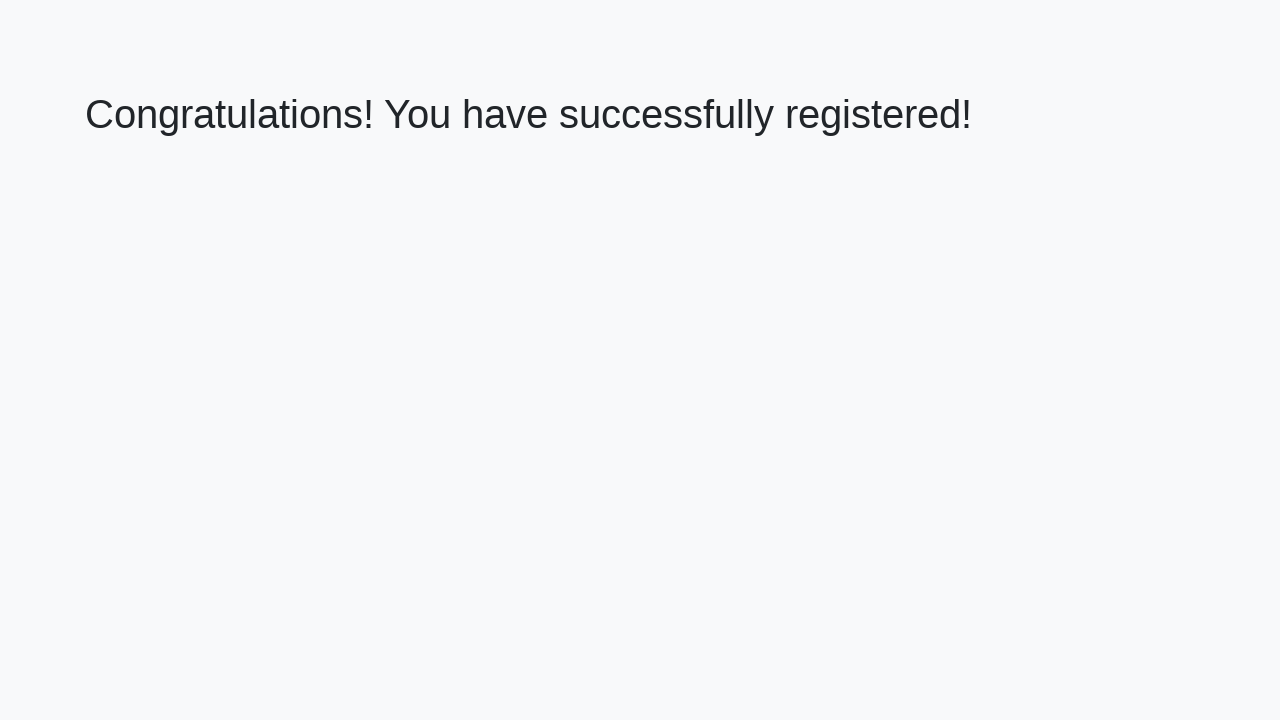

Retrieved congratulations message text
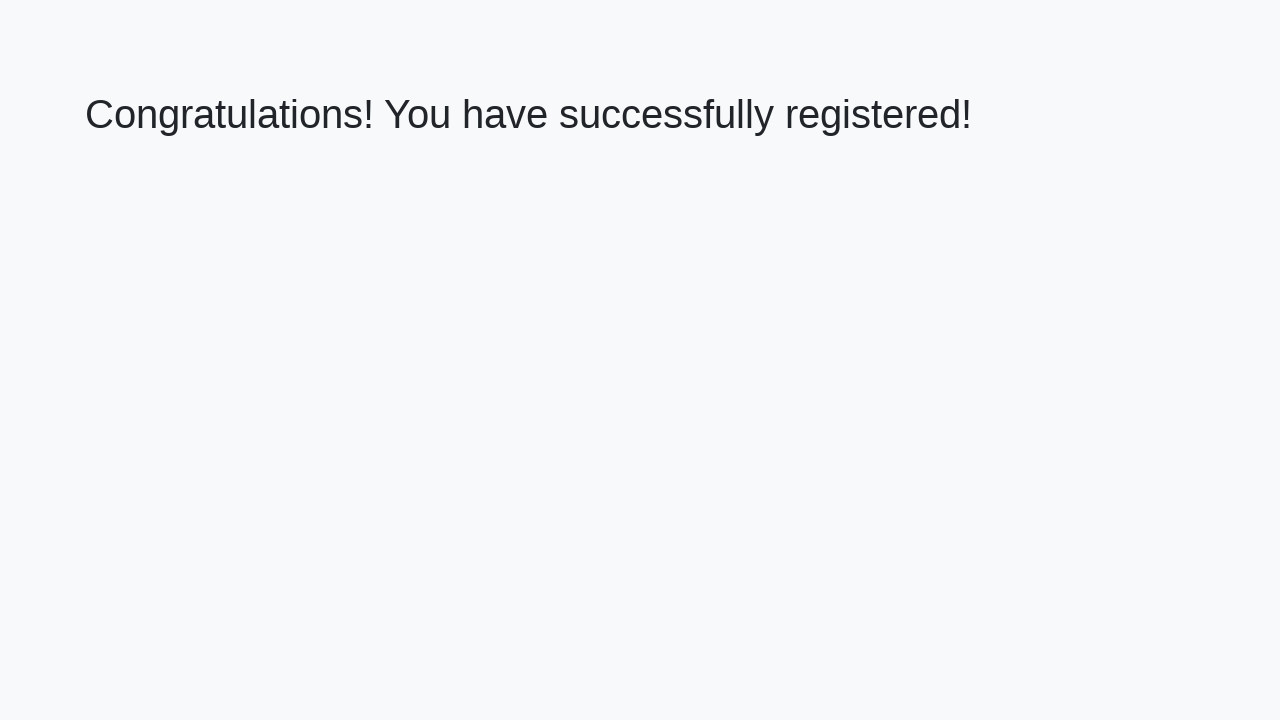

Verified congratulations message is displayed correctly
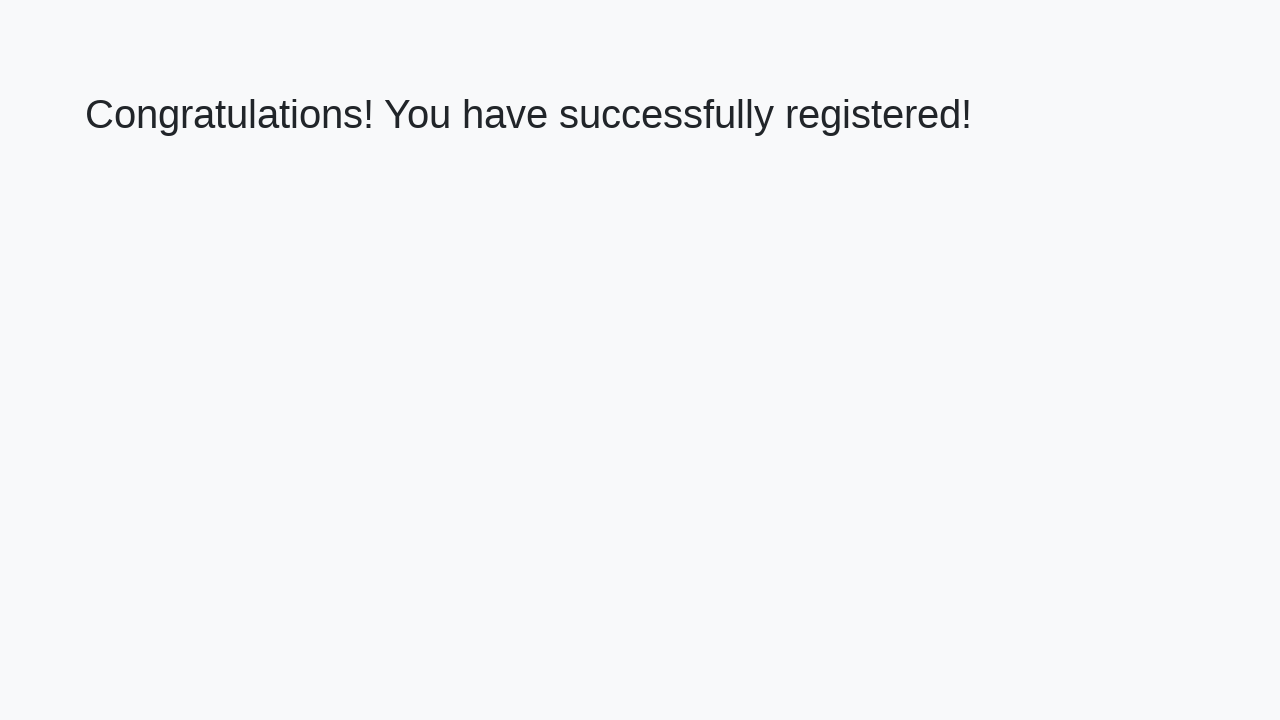

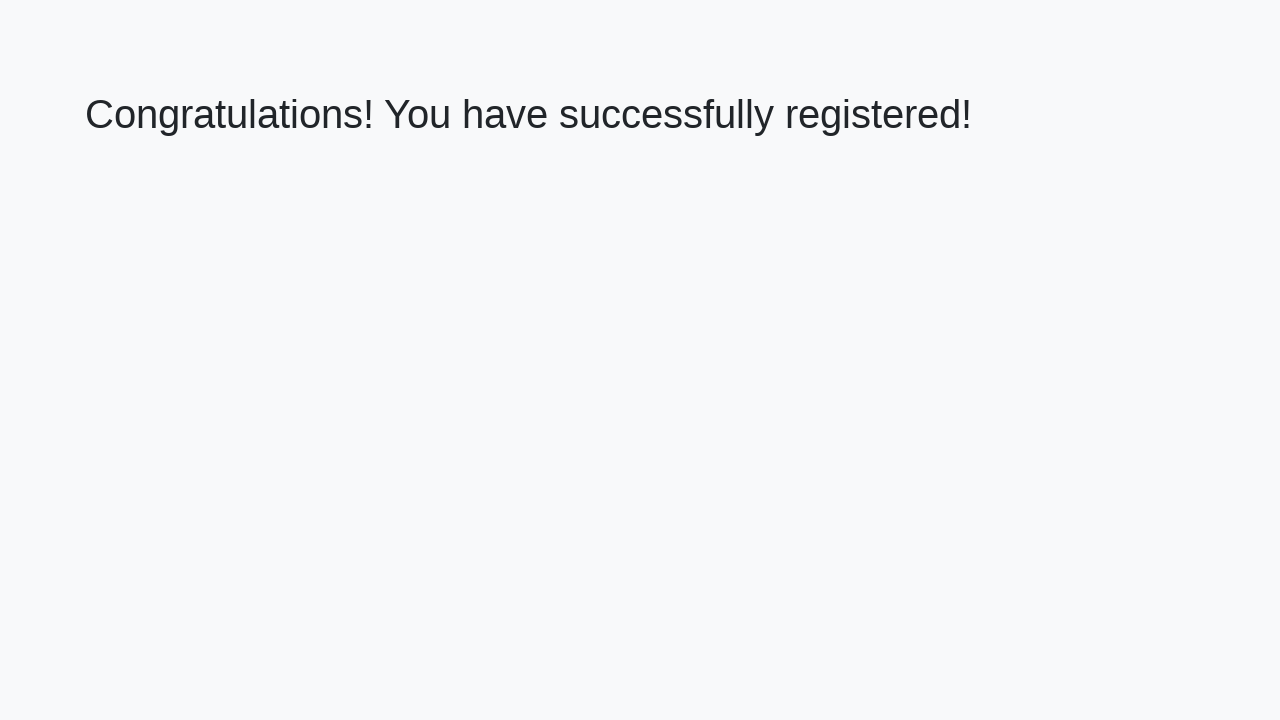